Navigates to the Ajio e-commerce website and waits for the page to load, verifying the site is accessible.

Starting URL: https://www.ajio.com/

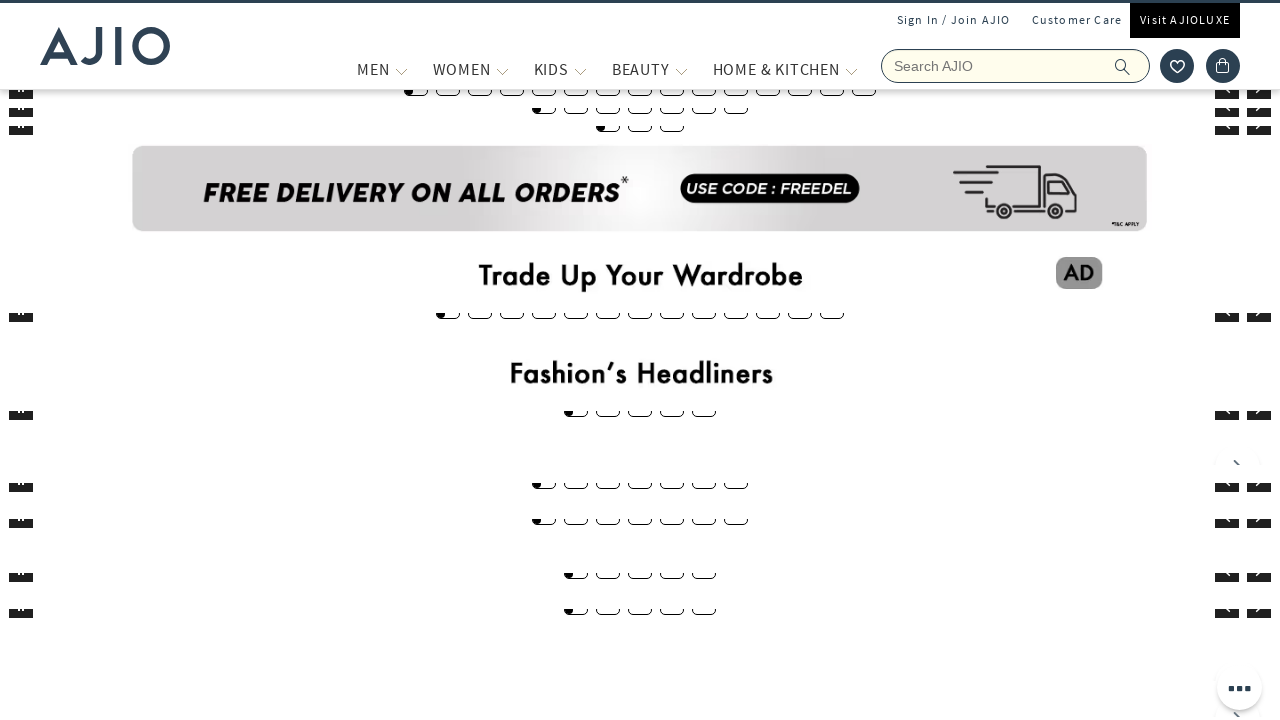

Waited for page to reach networkidle state
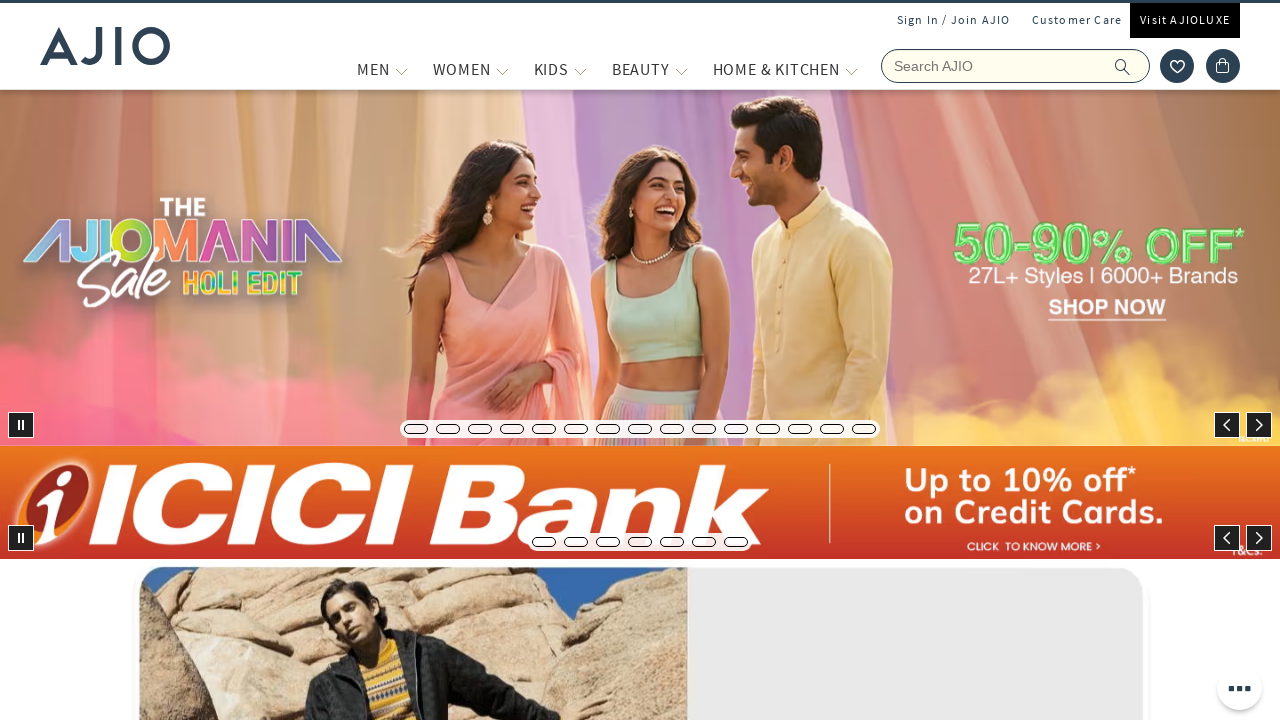

Verified body element is visible - Ajio website loaded successfully
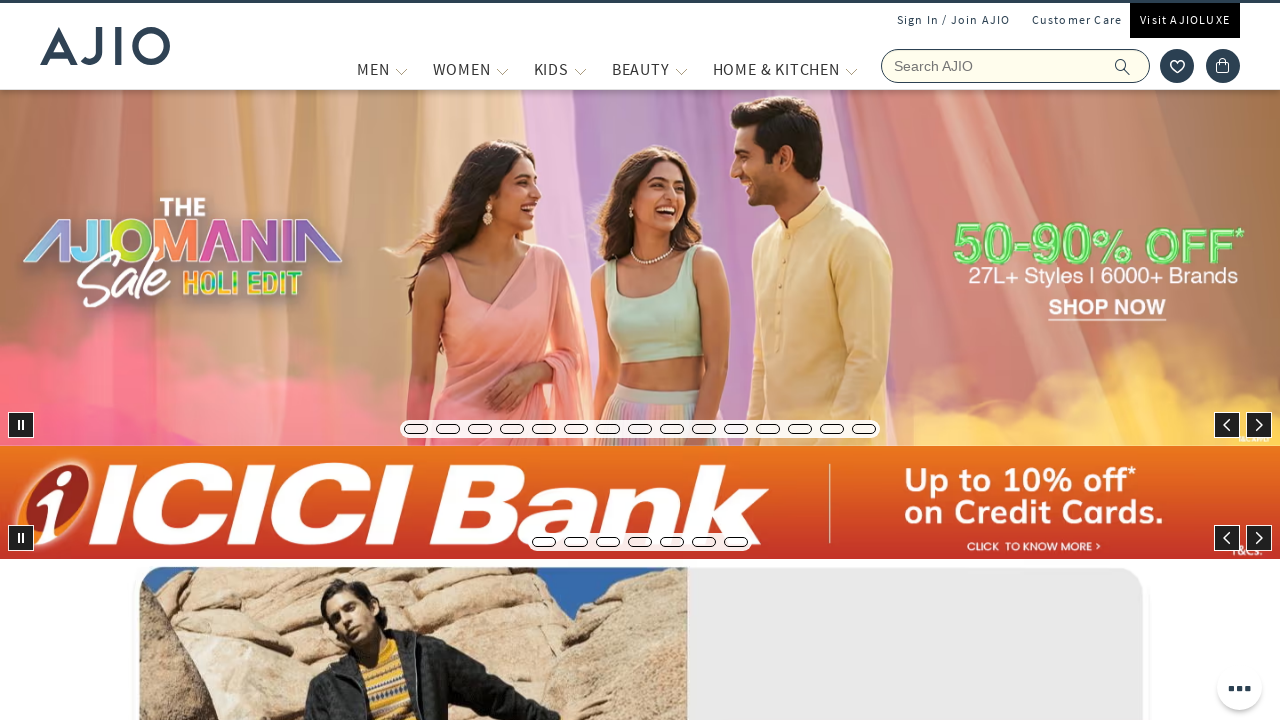

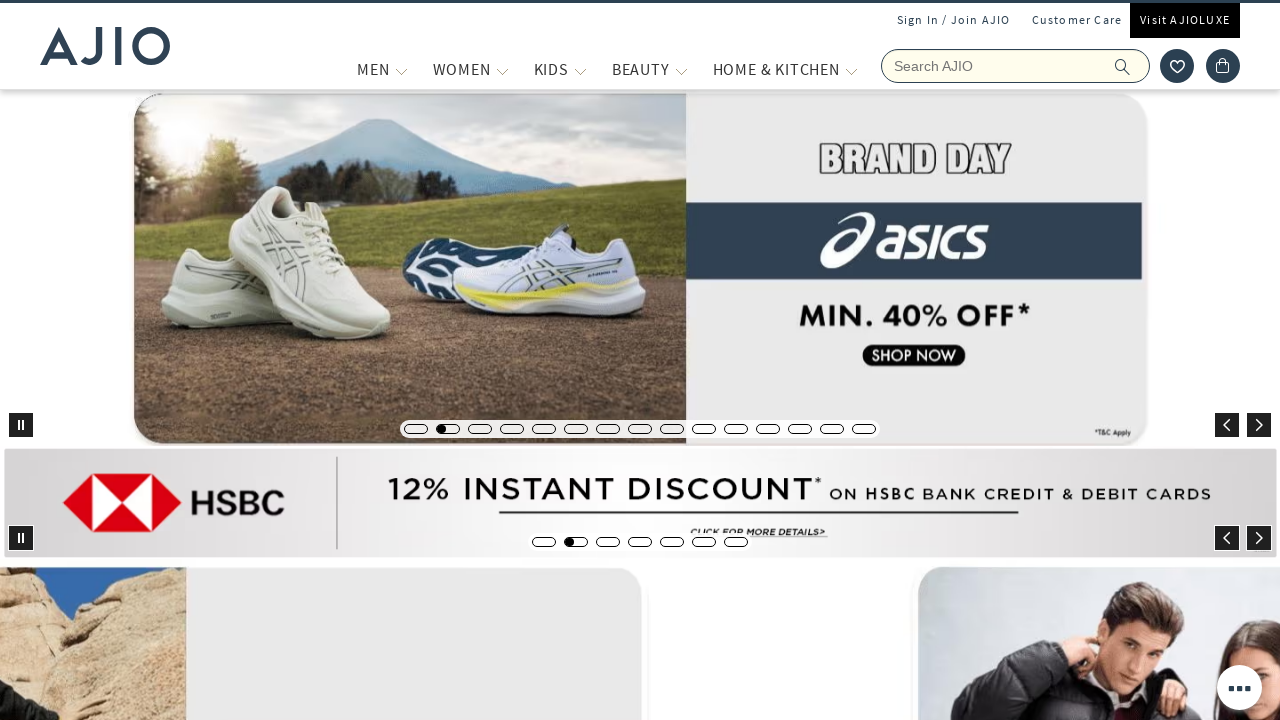